Fills out a text box form with name, email, and address fields using keyboard interactions including tab navigation and copy operations

Starting URL: http://demoqa.com/text-box

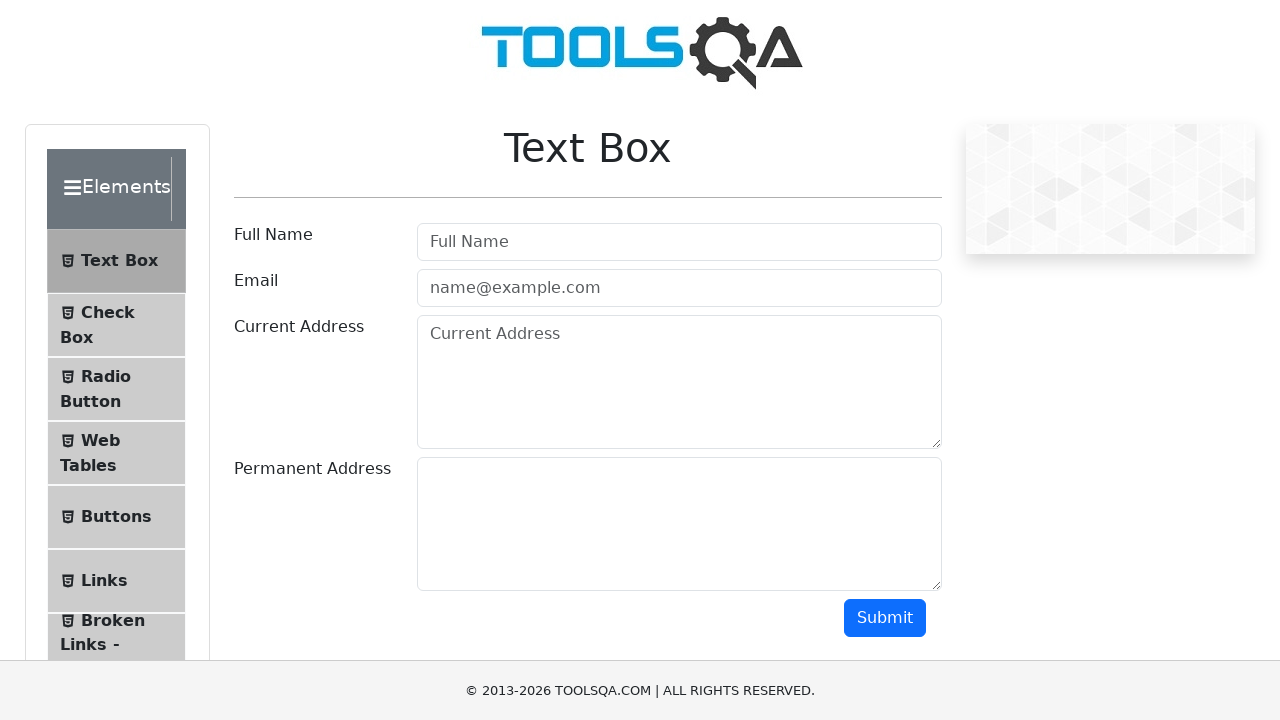

Filled username field with 'Prabha' on input#userName
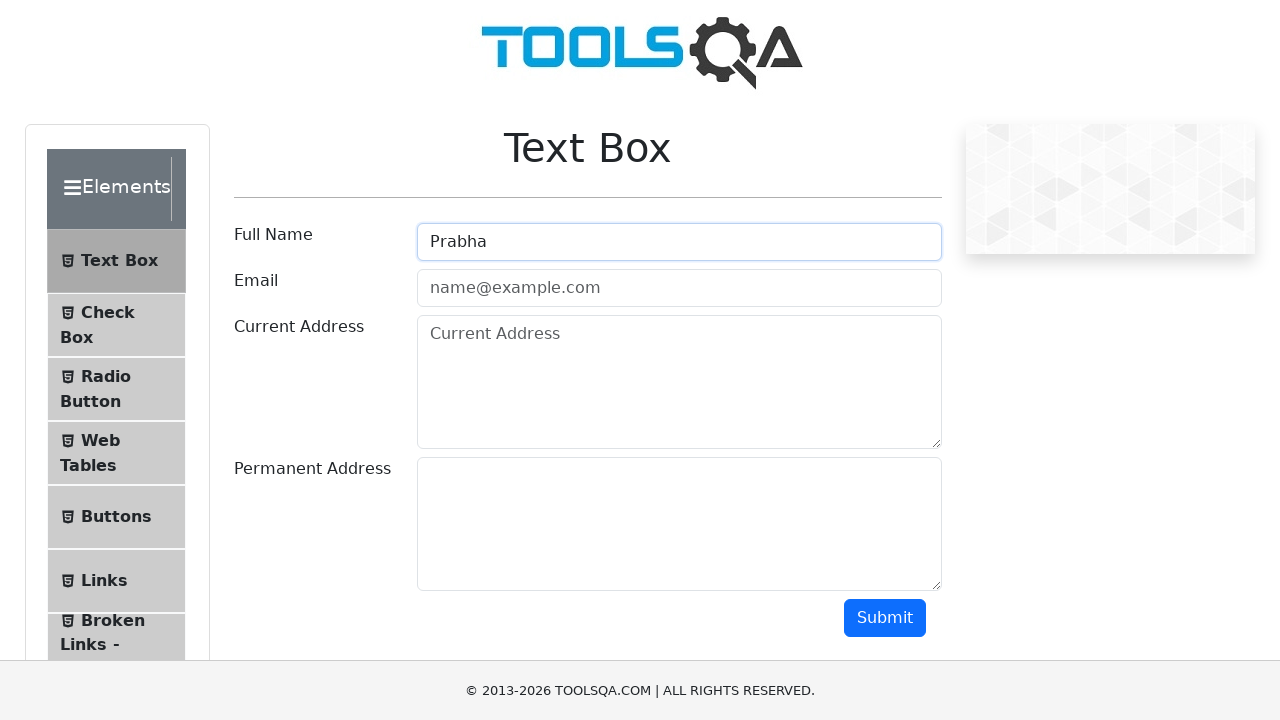

Pressed Tab to navigate to email field
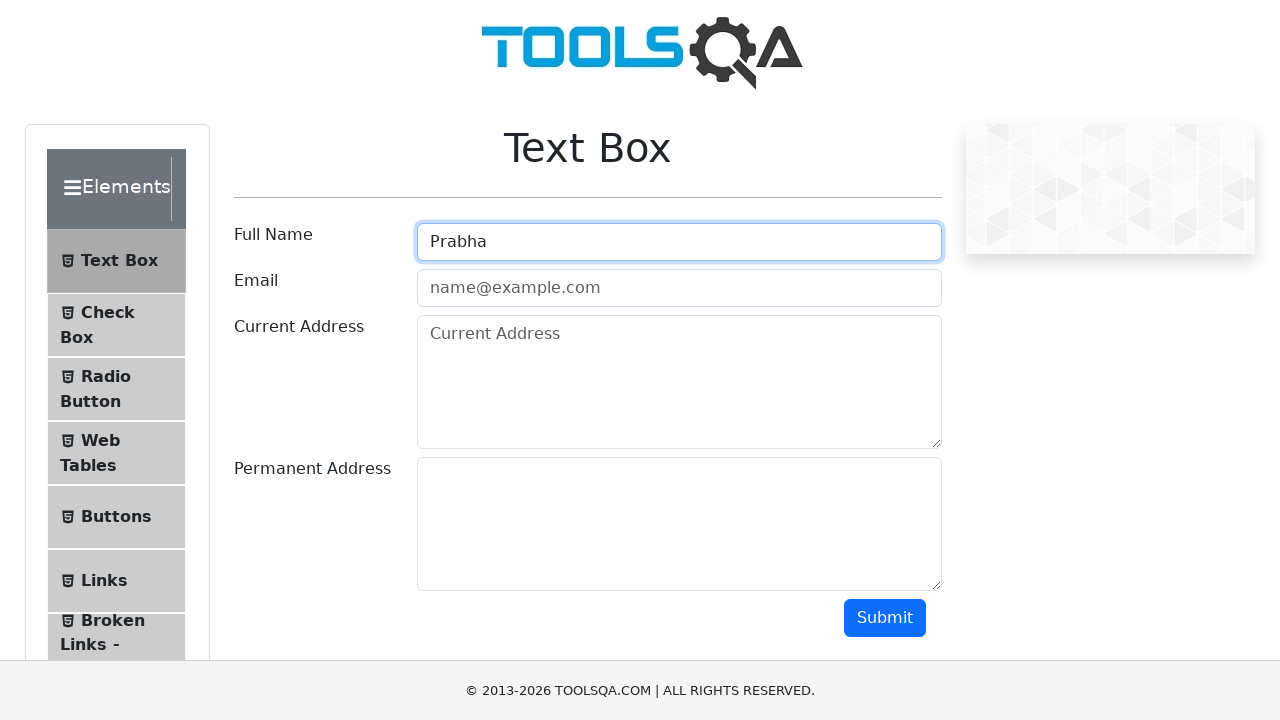

Typed email address 'prabha@gmail.com'
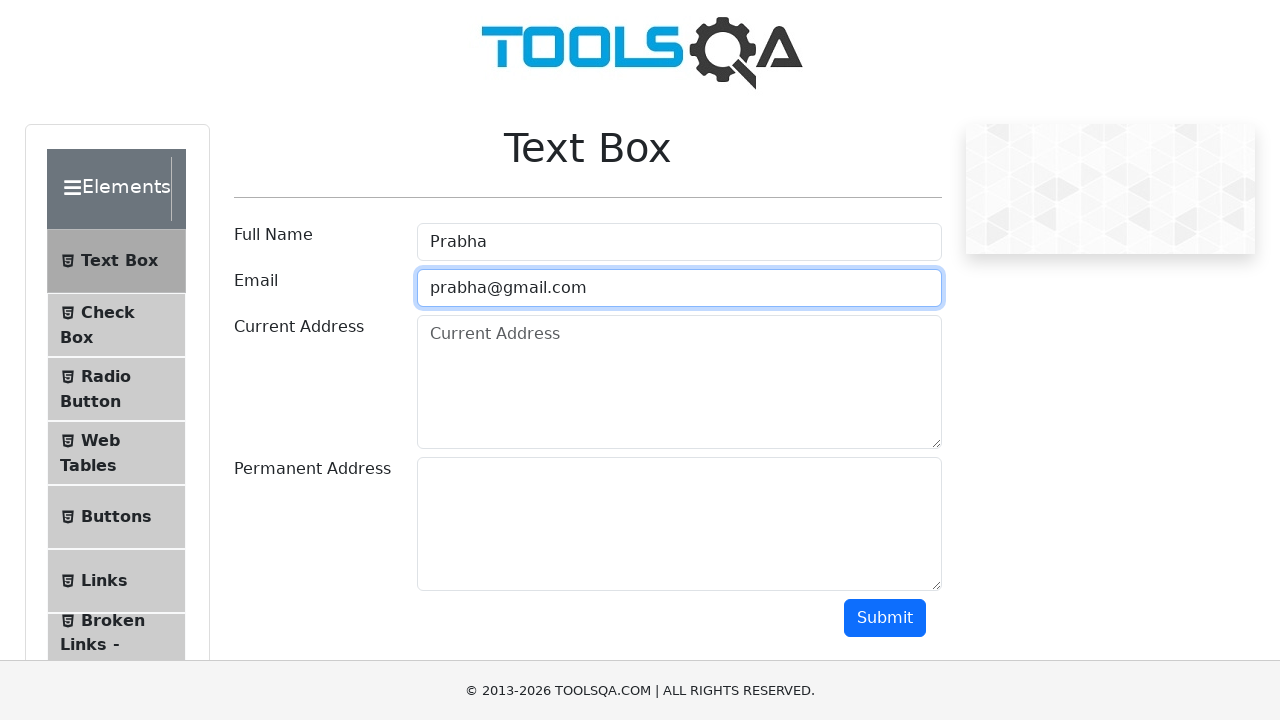

Pressed Tab to navigate to current address field
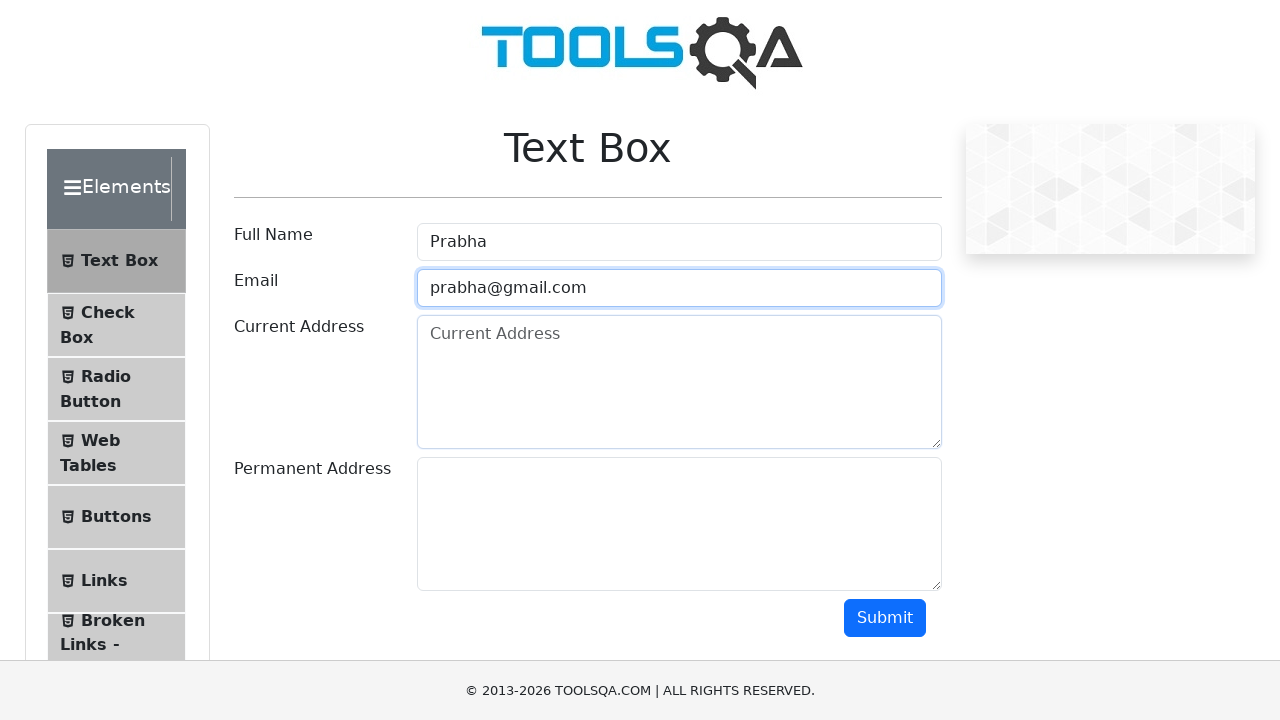

Typed current address 'T22, khradi pune, Maharashtra'
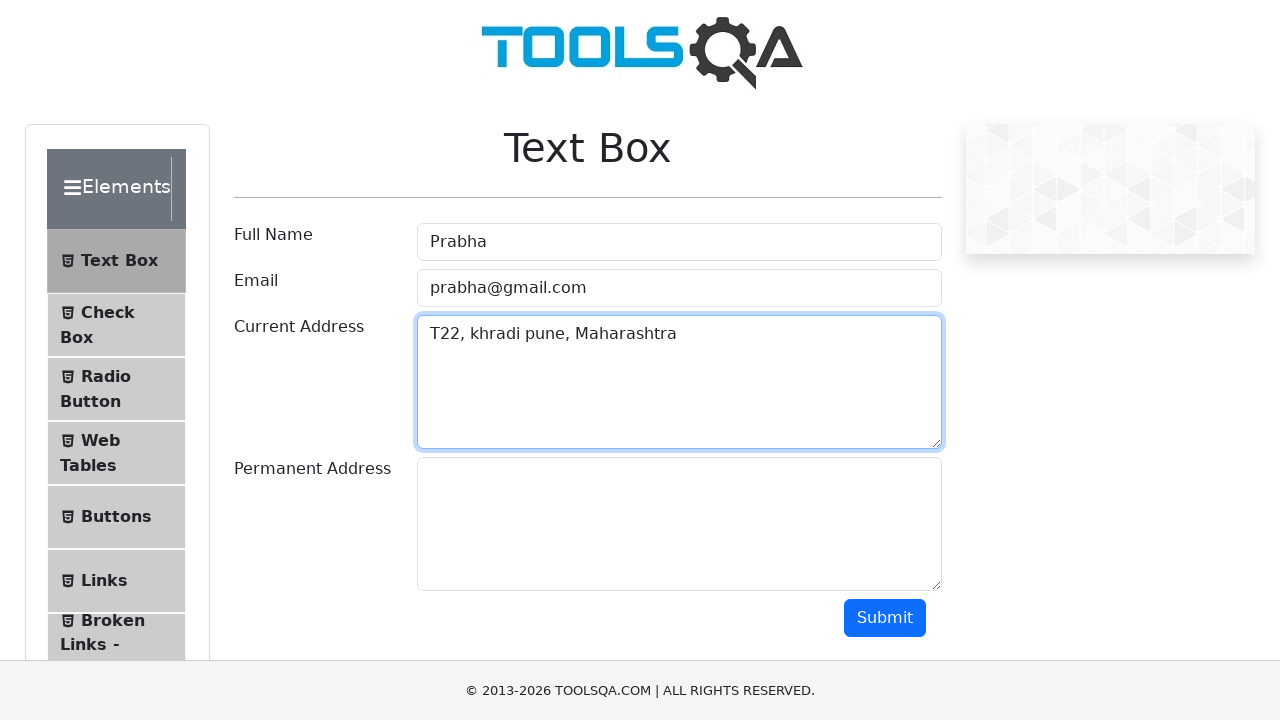

Selected all text in current address field using Ctrl+A
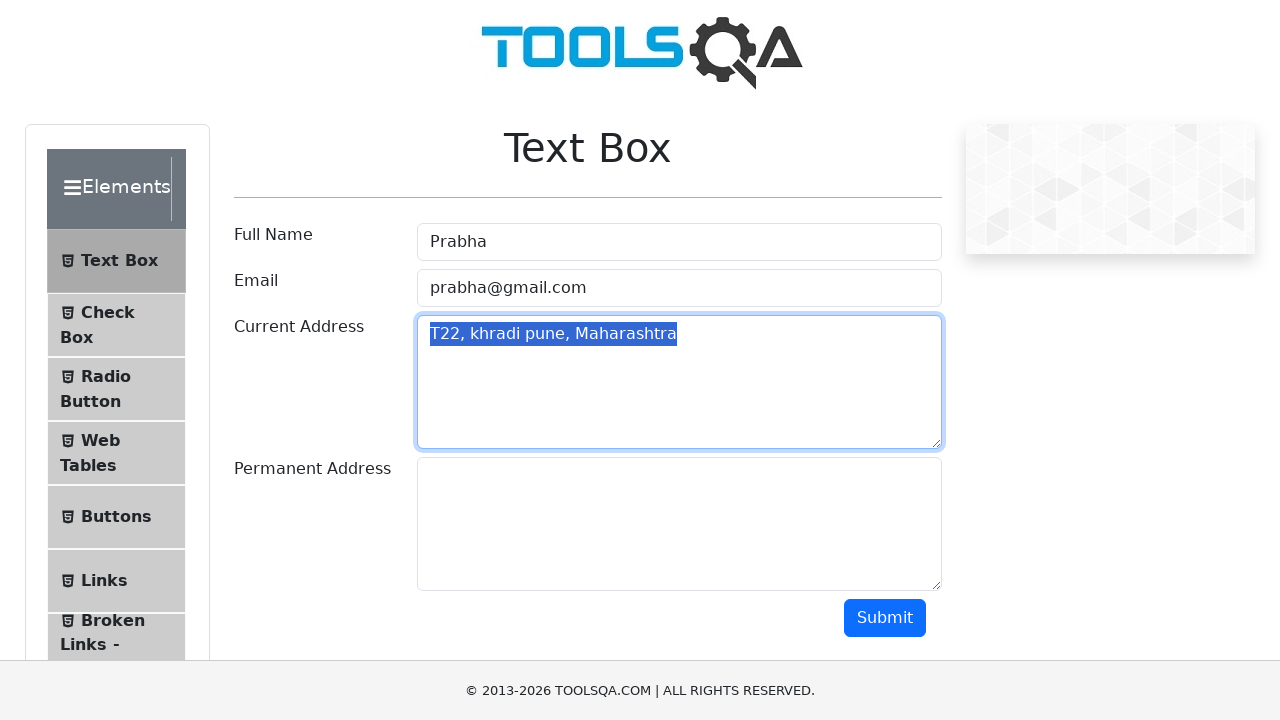

Copied selected address text using Ctrl+C
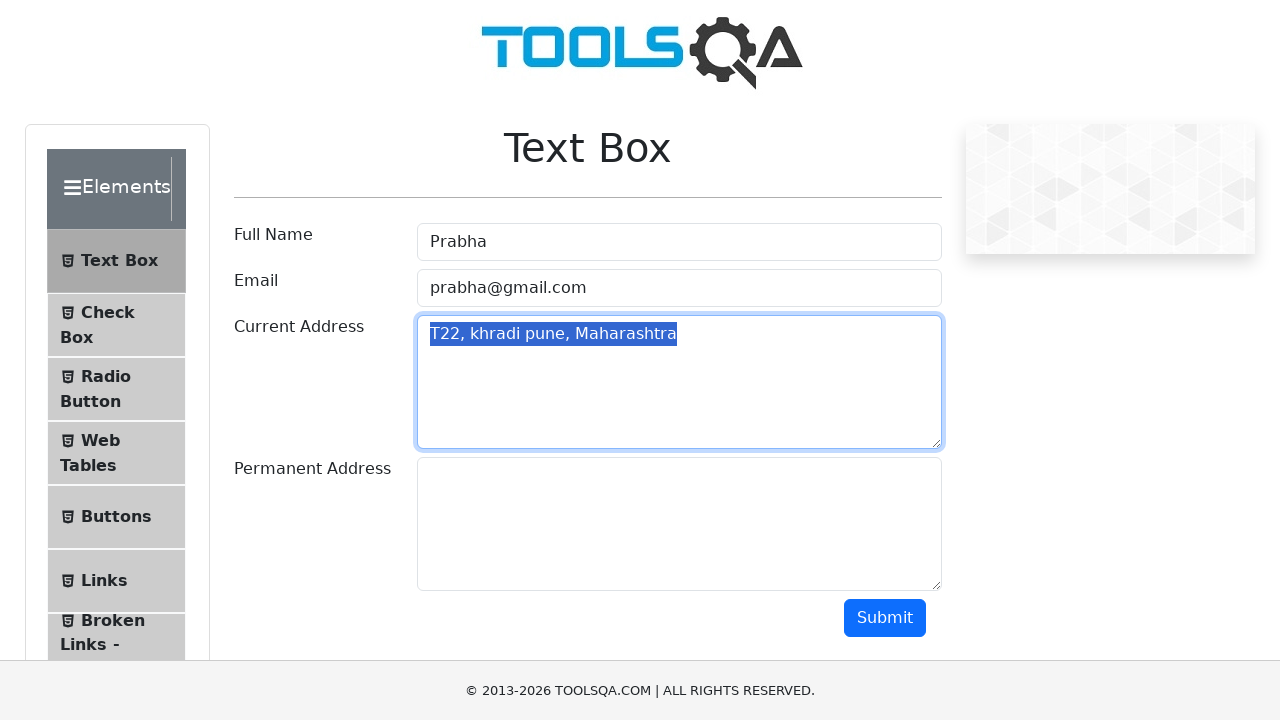

Pressed Tab to navigate to permanent address field
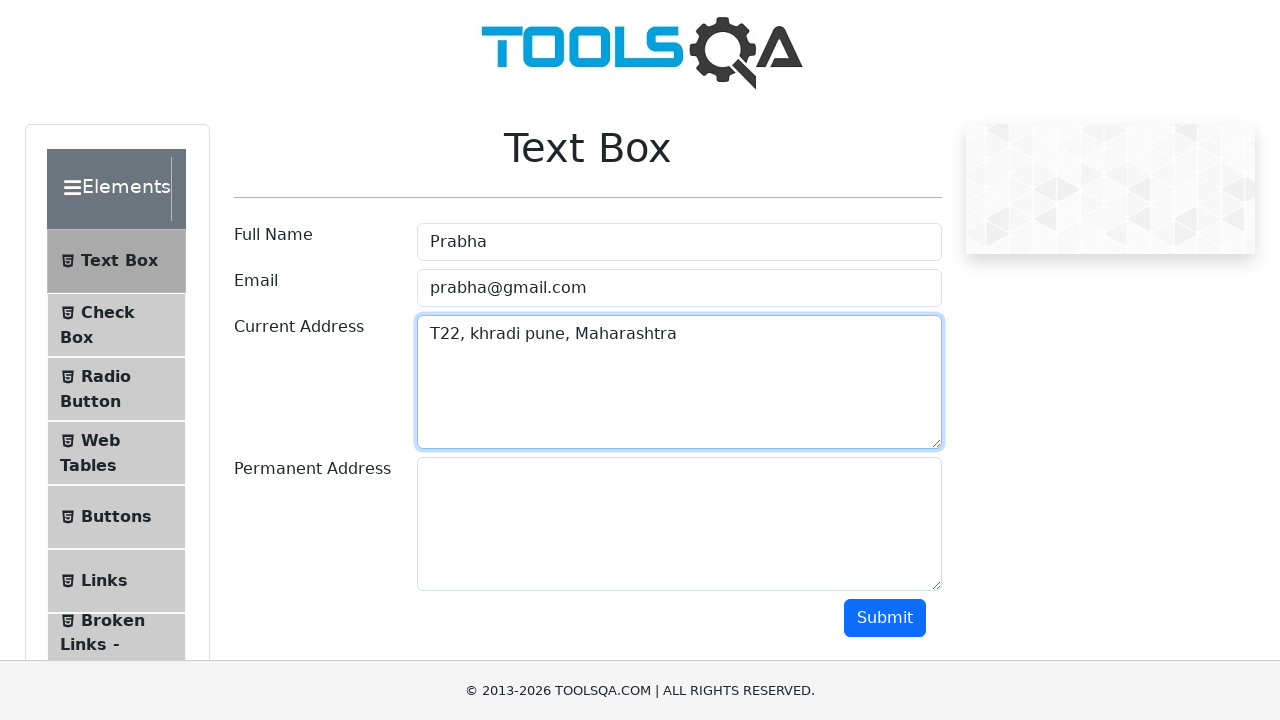

Pasted copied address into permanent address field using Ctrl+V
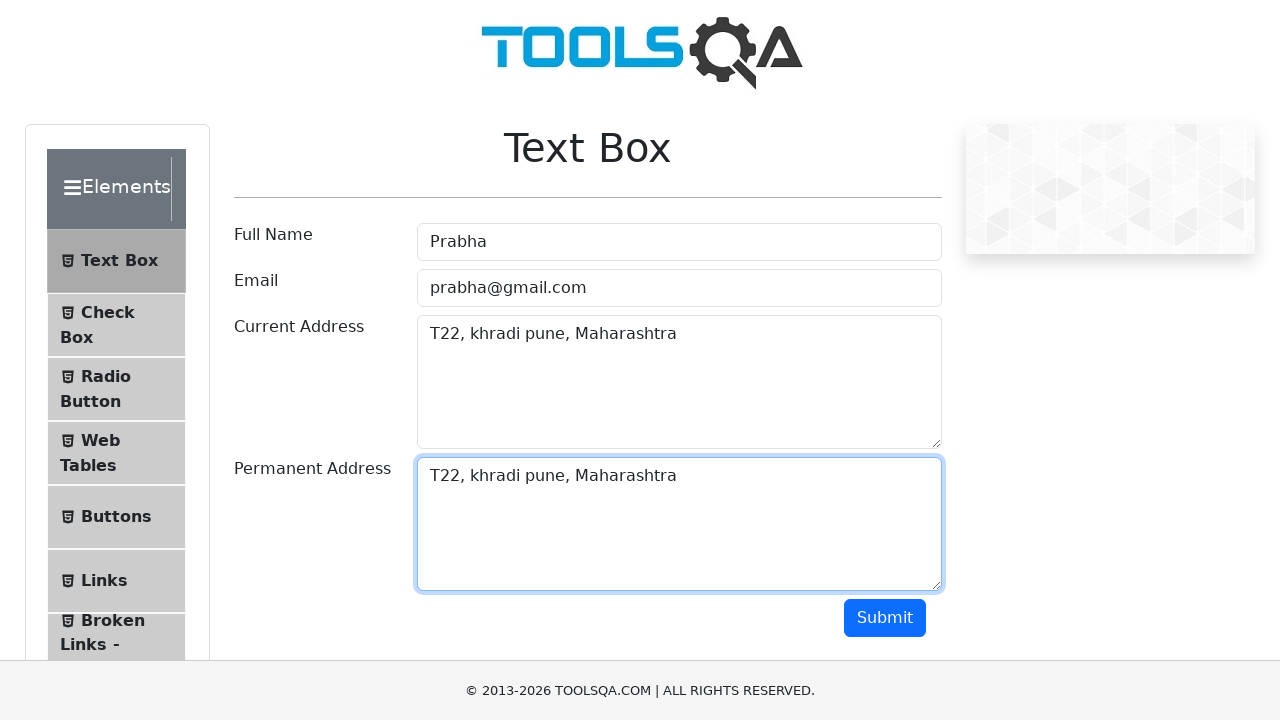

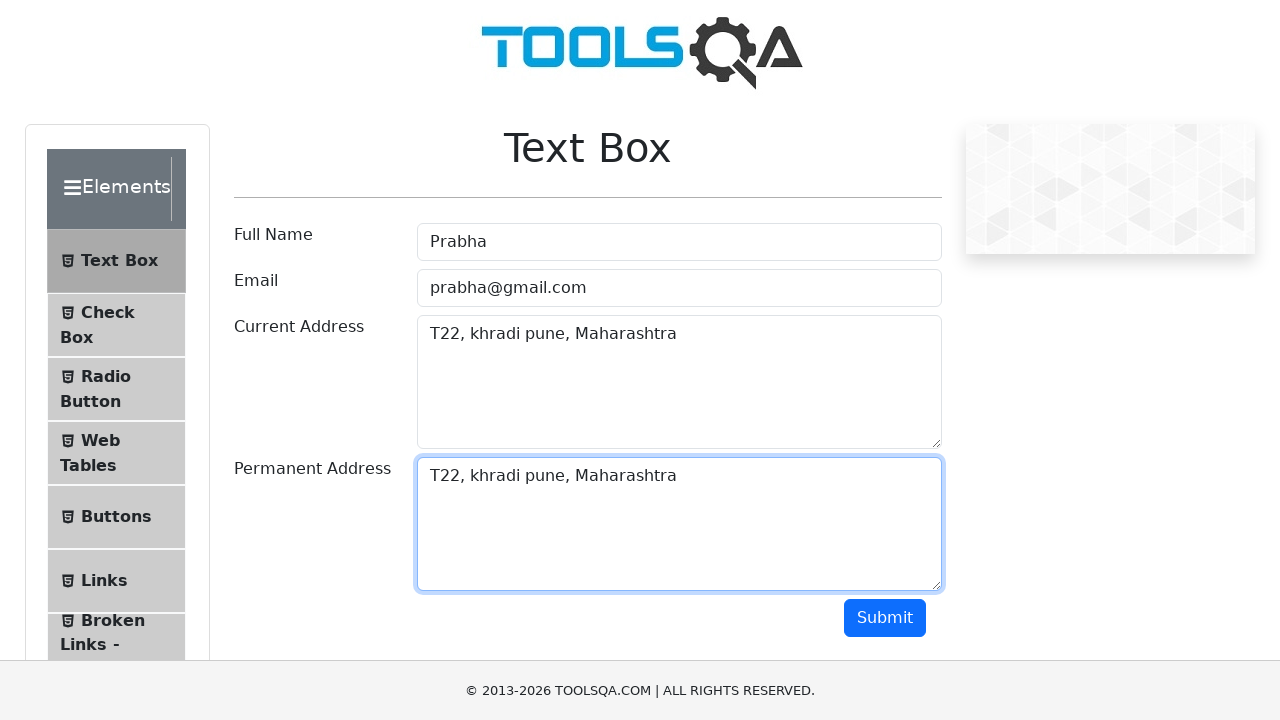